Tests keyboard key press functionality by sending space and left arrow keys to an element and verifying the displayed result text shows which key was pressed.

Starting URL: http://the-internet.herokuapp.com/key_presses

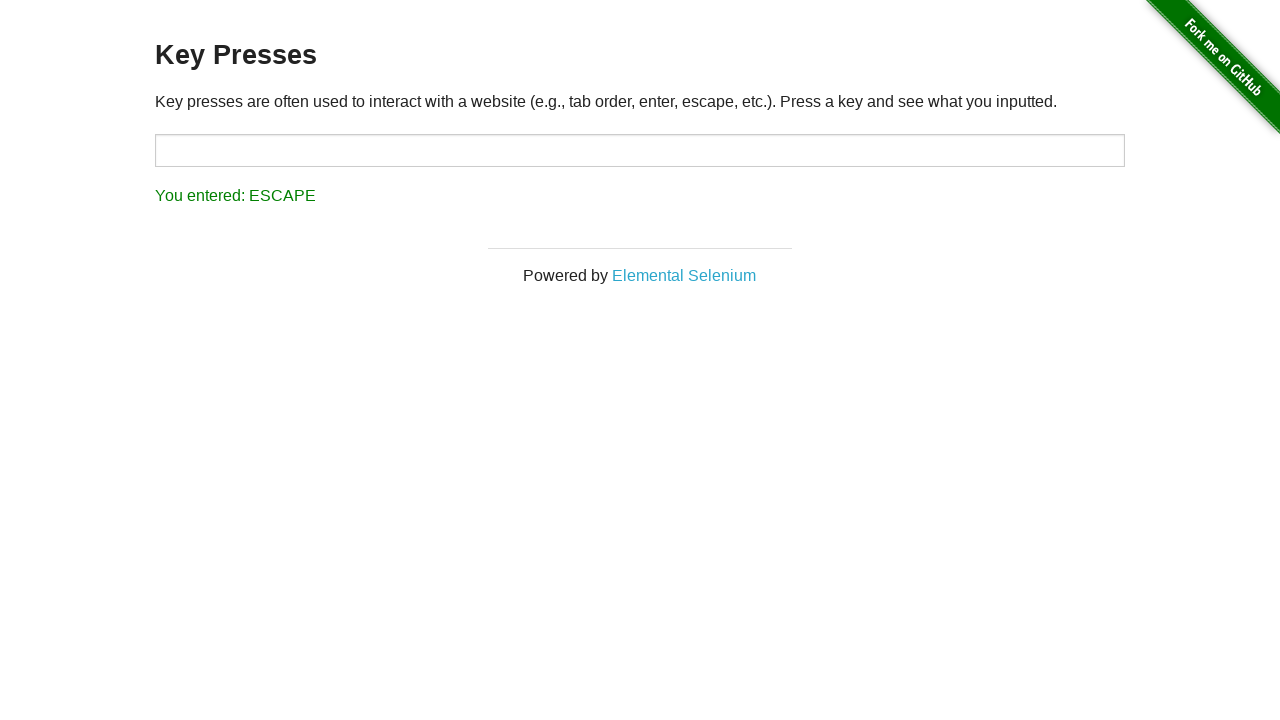

Pressed Space key on target element on #target
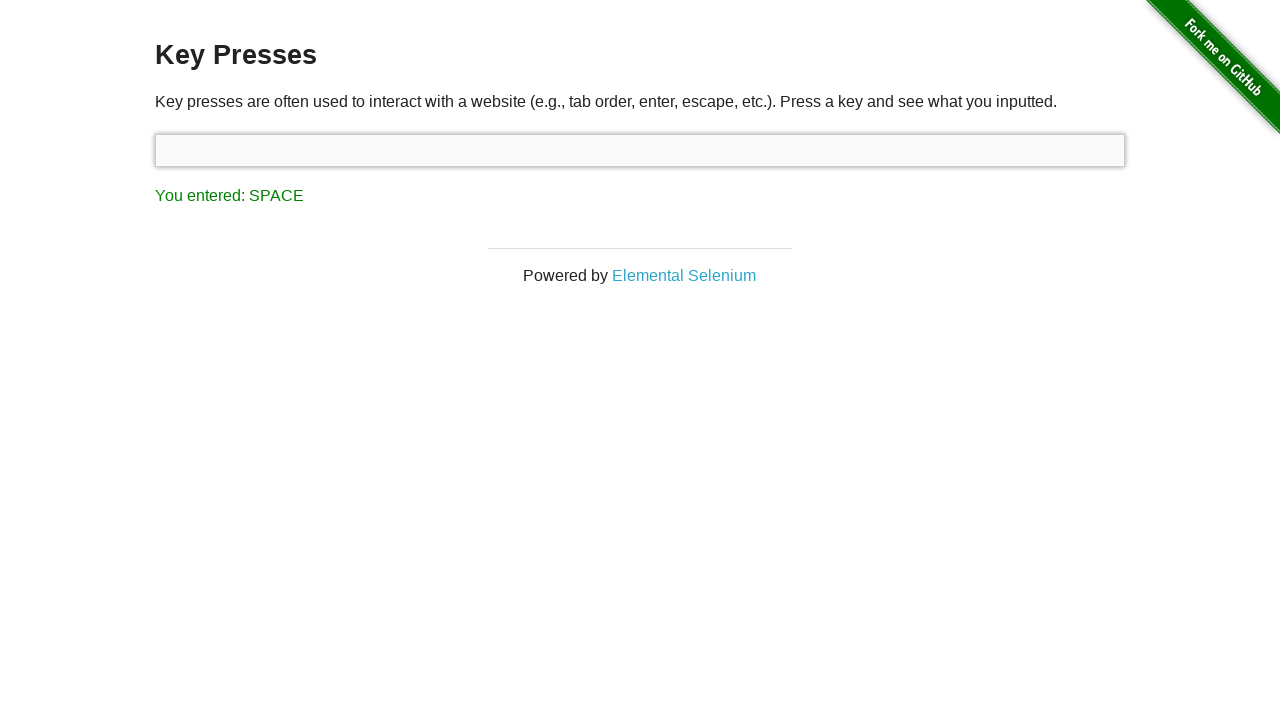

Retrieved result text after Space key press
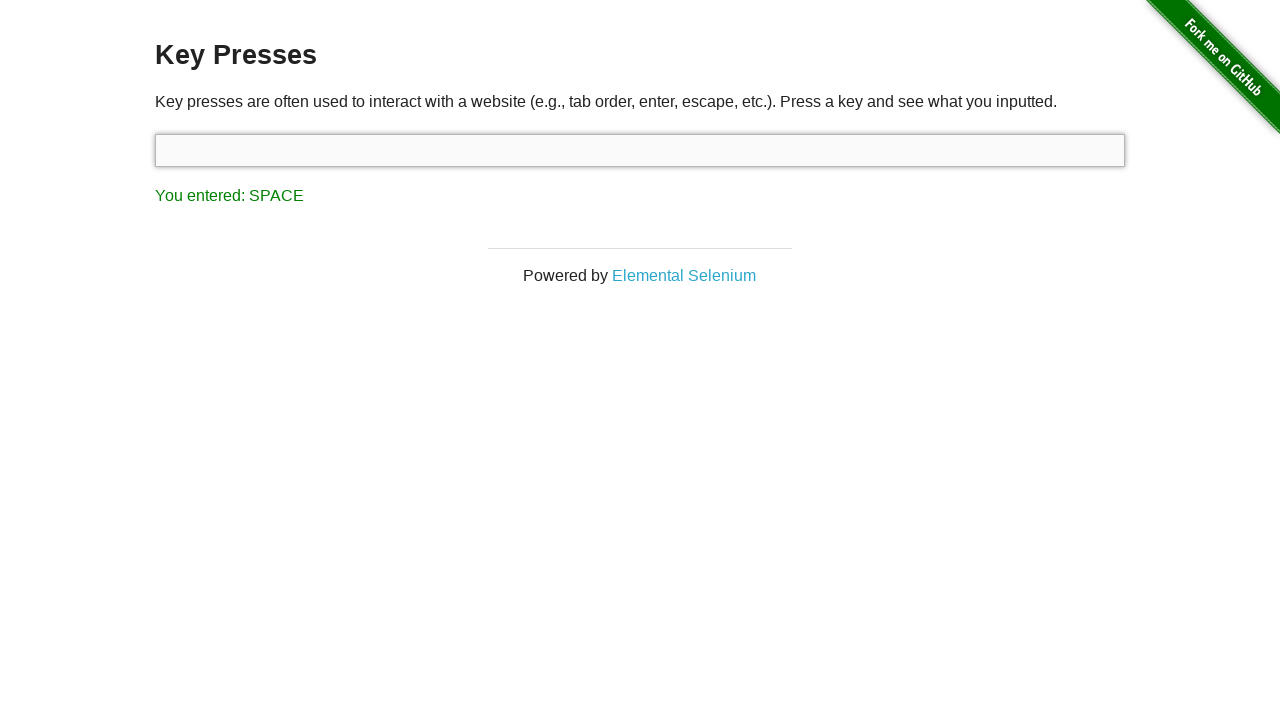

Verified result text shows 'You entered: SPACE'
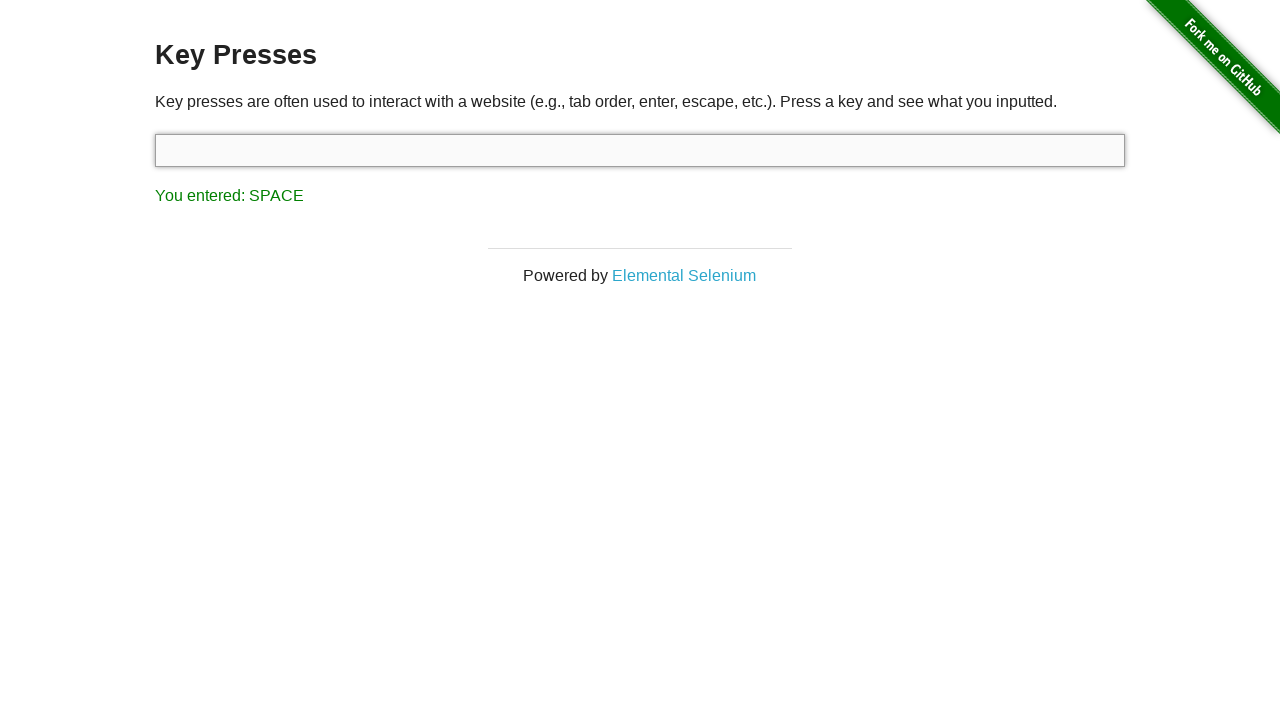

Pressed Left arrow key
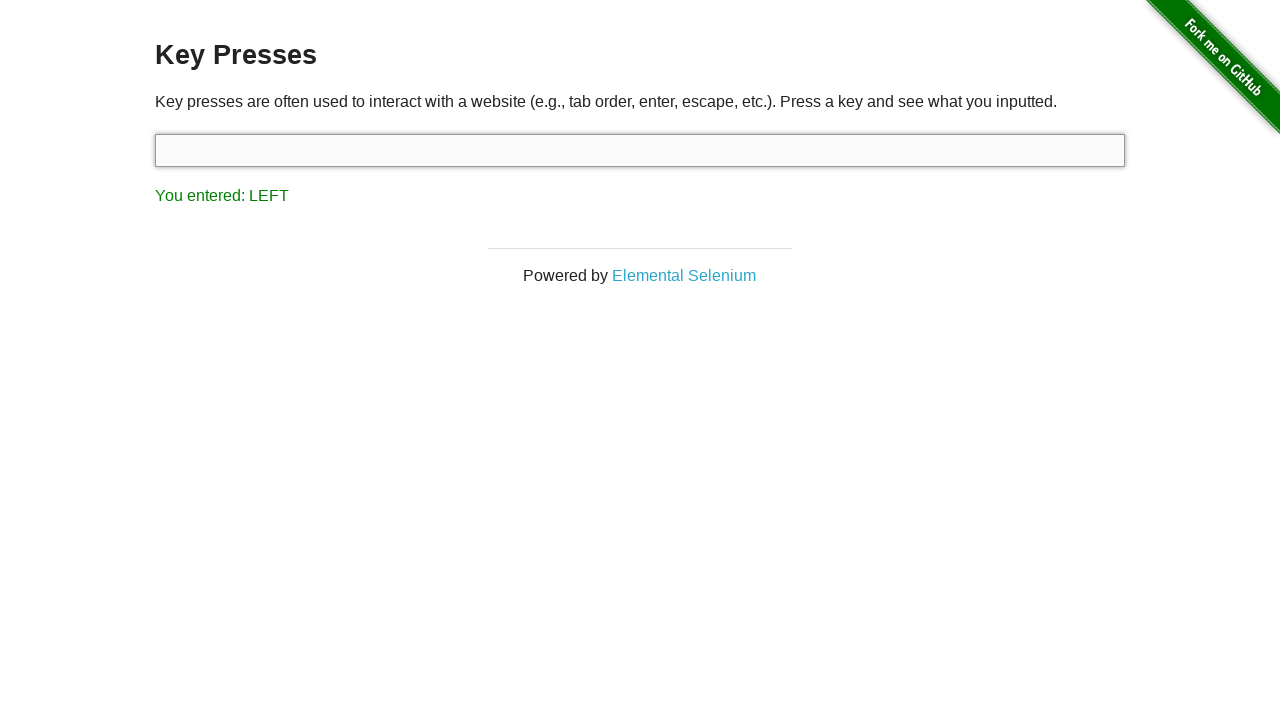

Retrieved result text after Left arrow key press
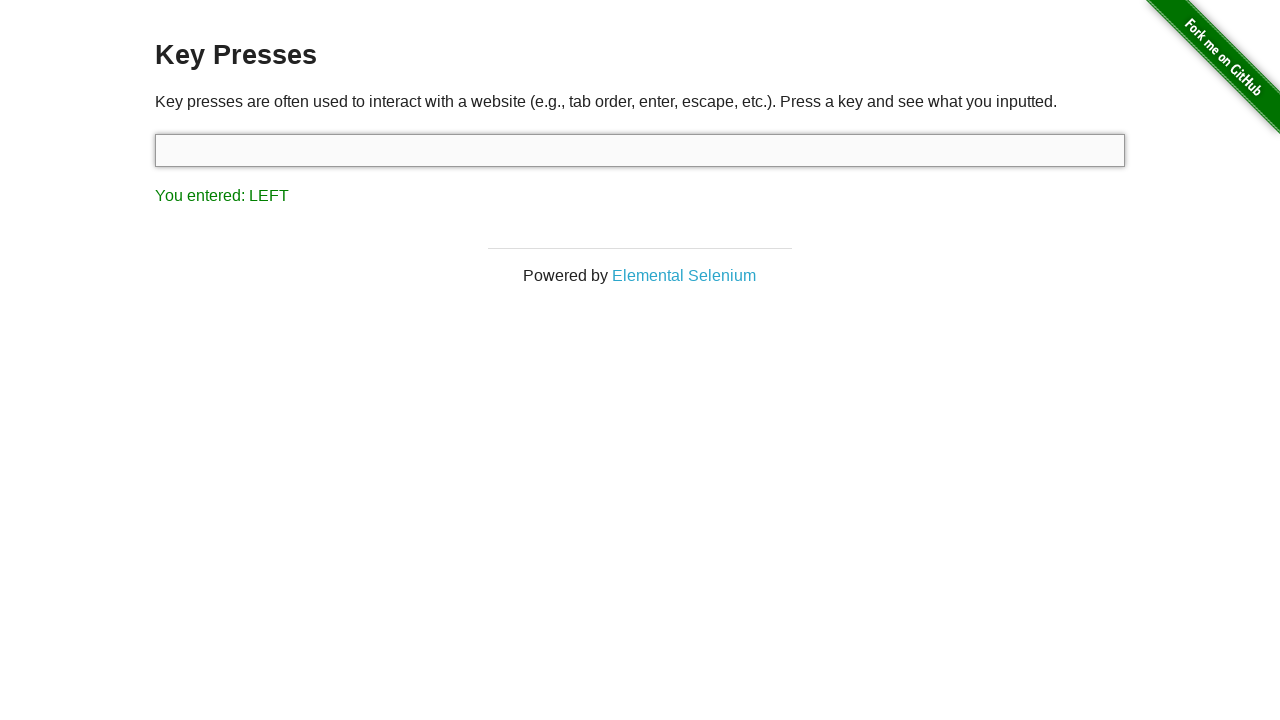

Verified result text shows 'You entered: LEFT'
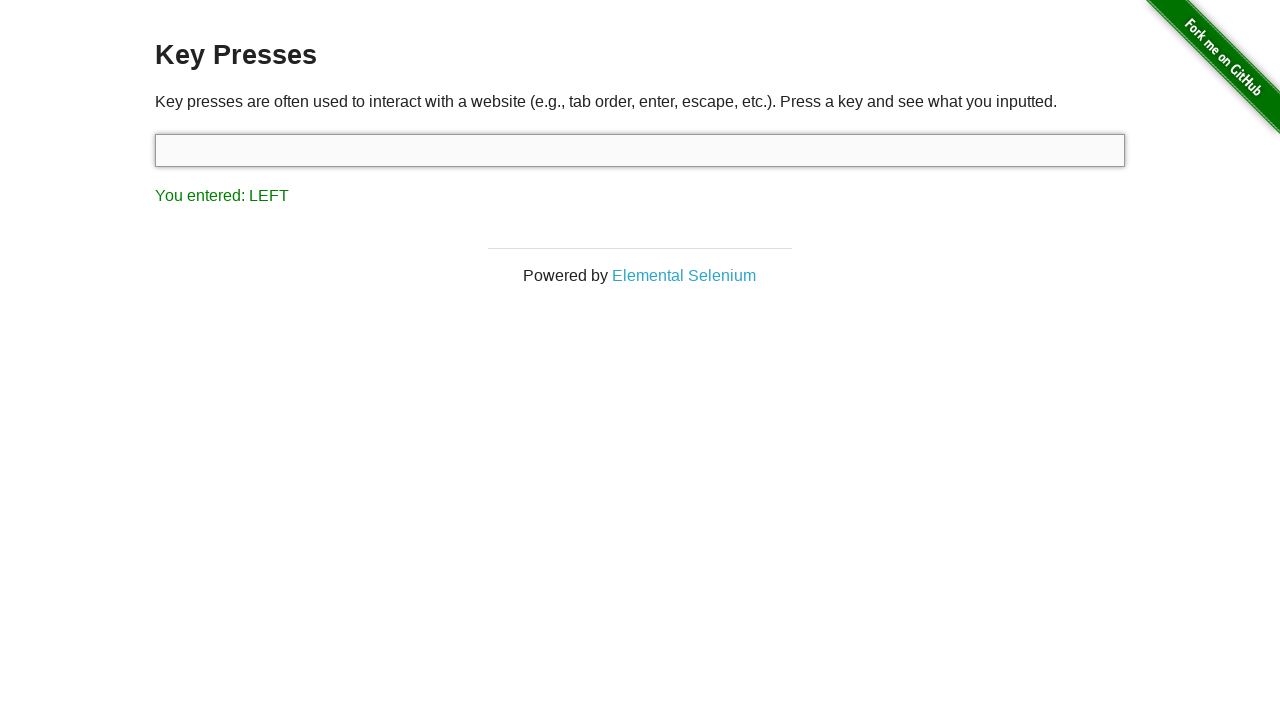

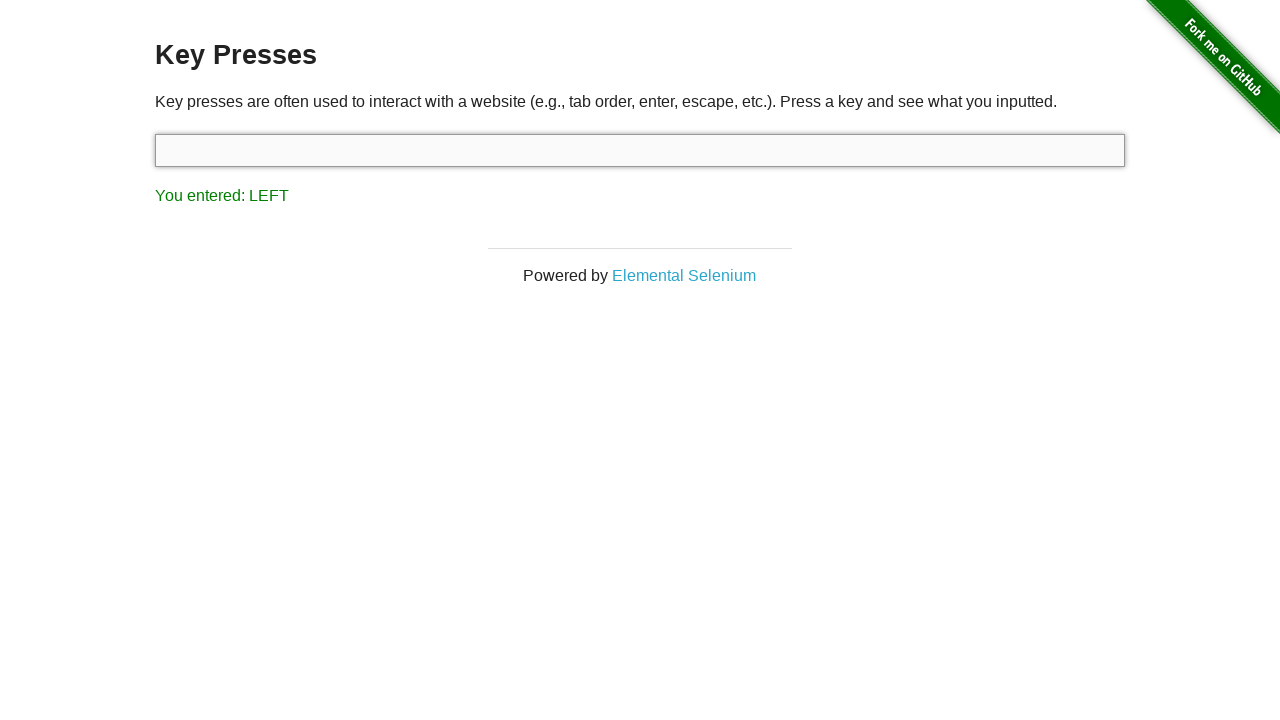